Tests a newsletter signup form by filling in first name, last name, and email fields, then submitting the form

Starting URL: http://secure-retreat-92358.herokuapp.com/

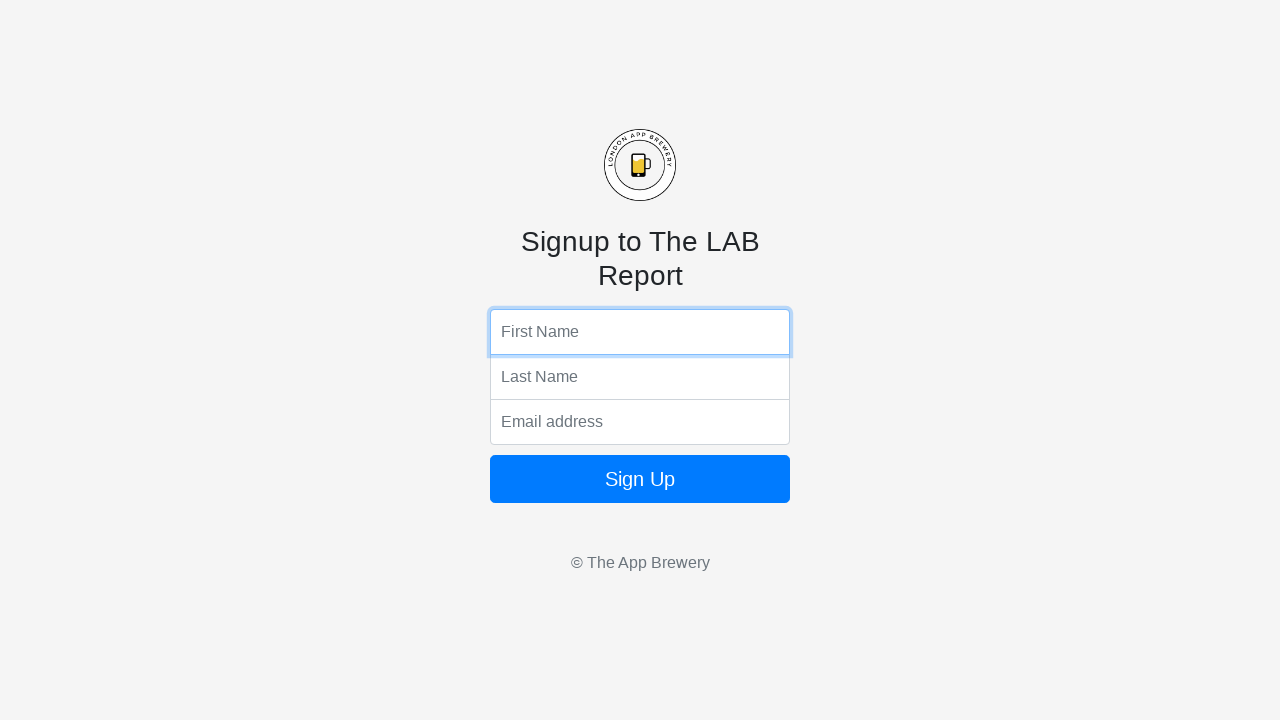

Filled first name field with 'randome' on input[name='fName']
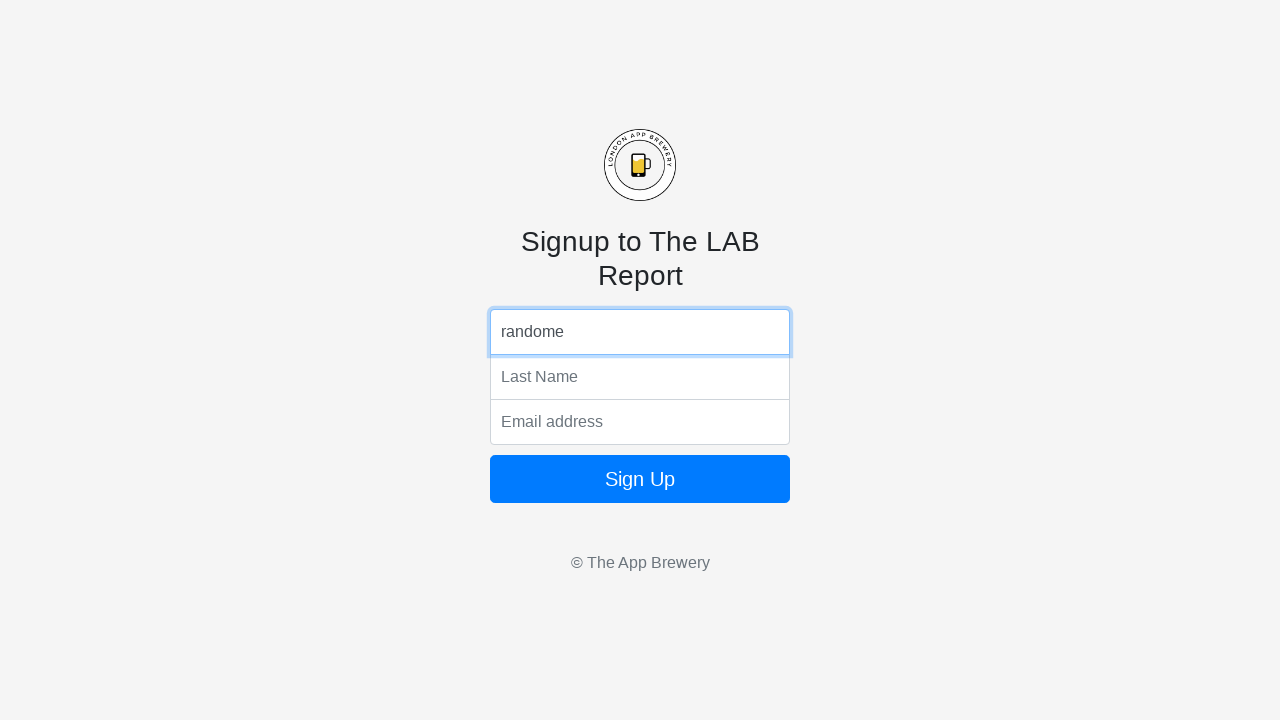

Filled last name field with 'hello' on input[name='lName']
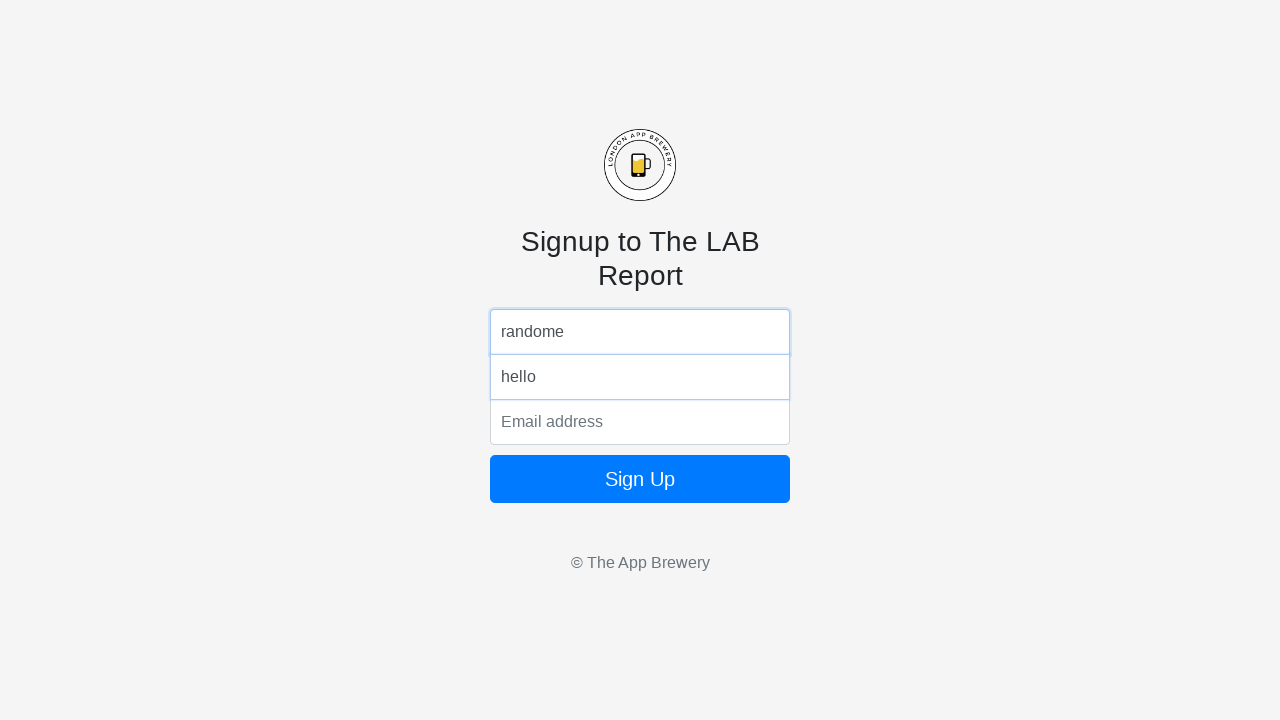

Filled email field with 'example@gmail.com' on input[name='email']
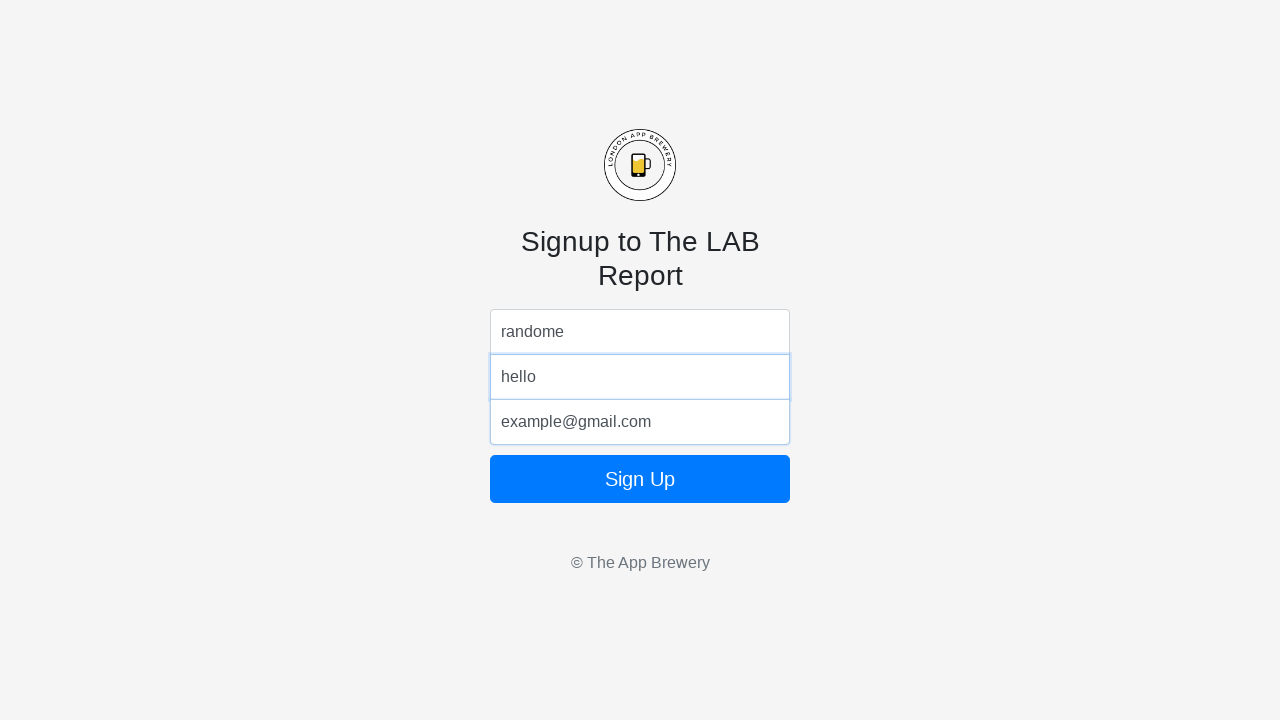

Clicked submit button to sign up for newsletter at (640, 479) on .btn-primary
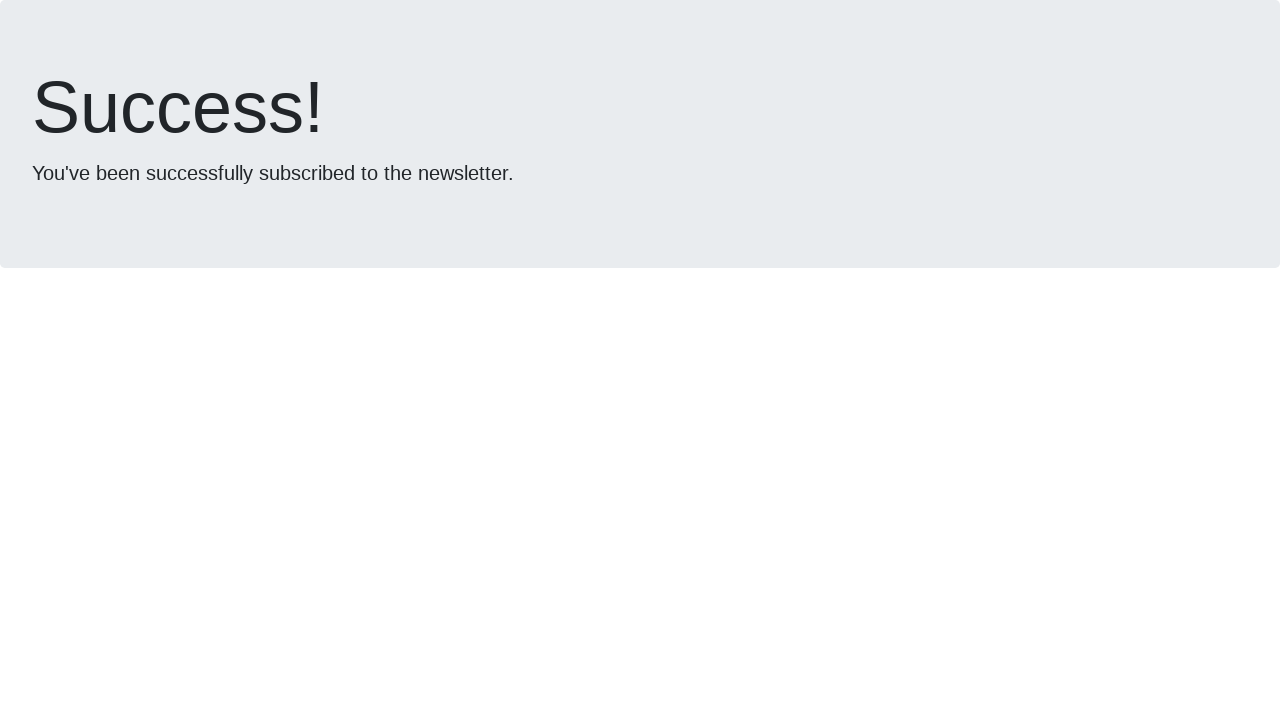

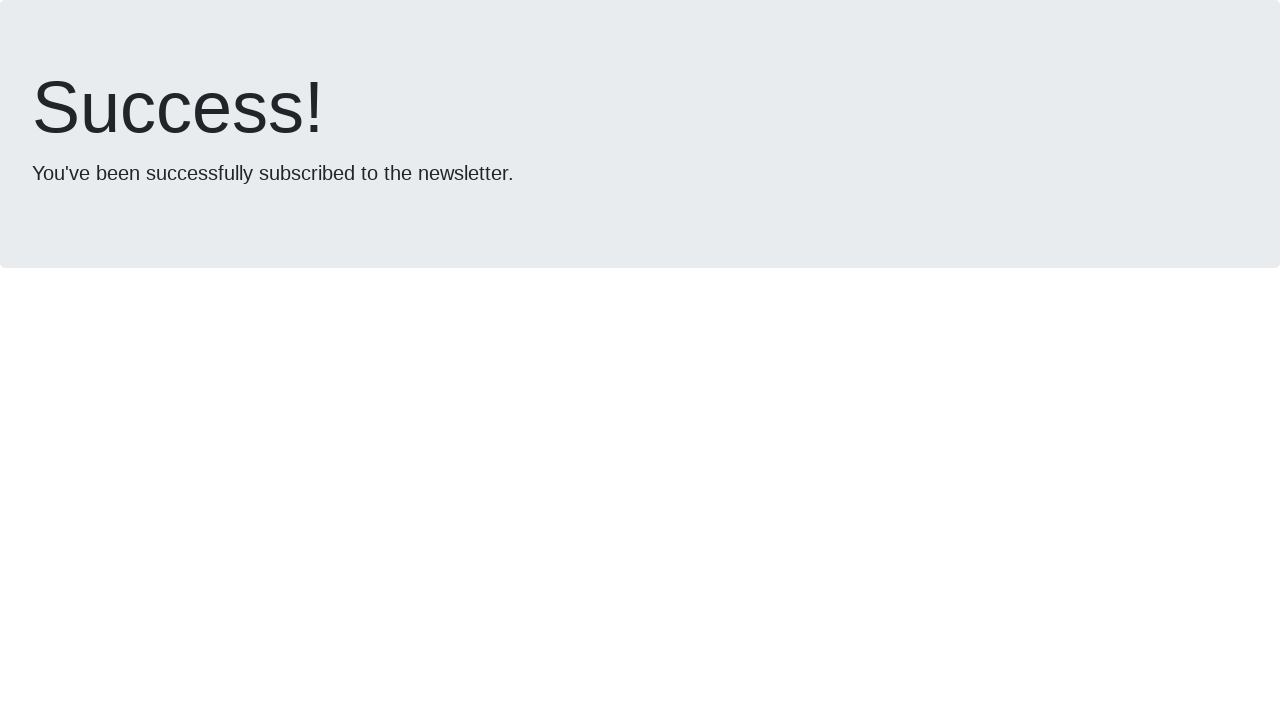